Tests checkbox functionality by iterating through and clicking all car brand checkboxes on a practice form

Starting URL: https://www.letskodeit.com/practice

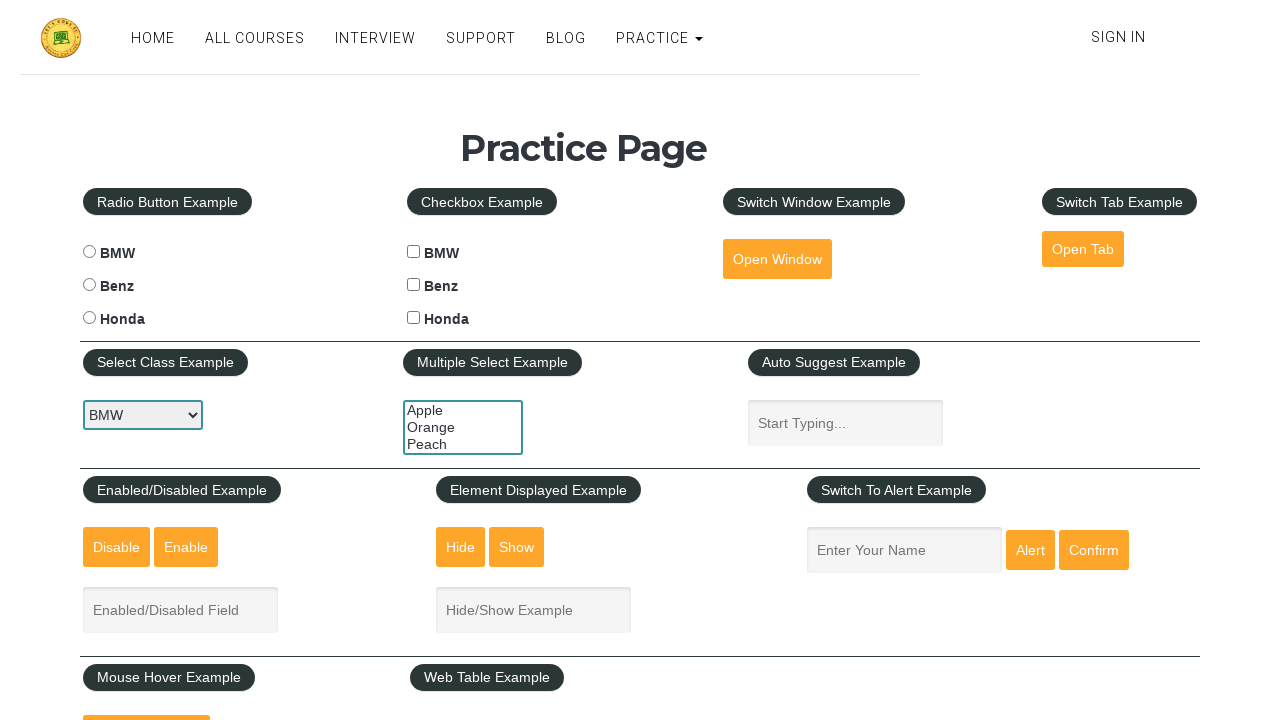

Navigated to practice form page
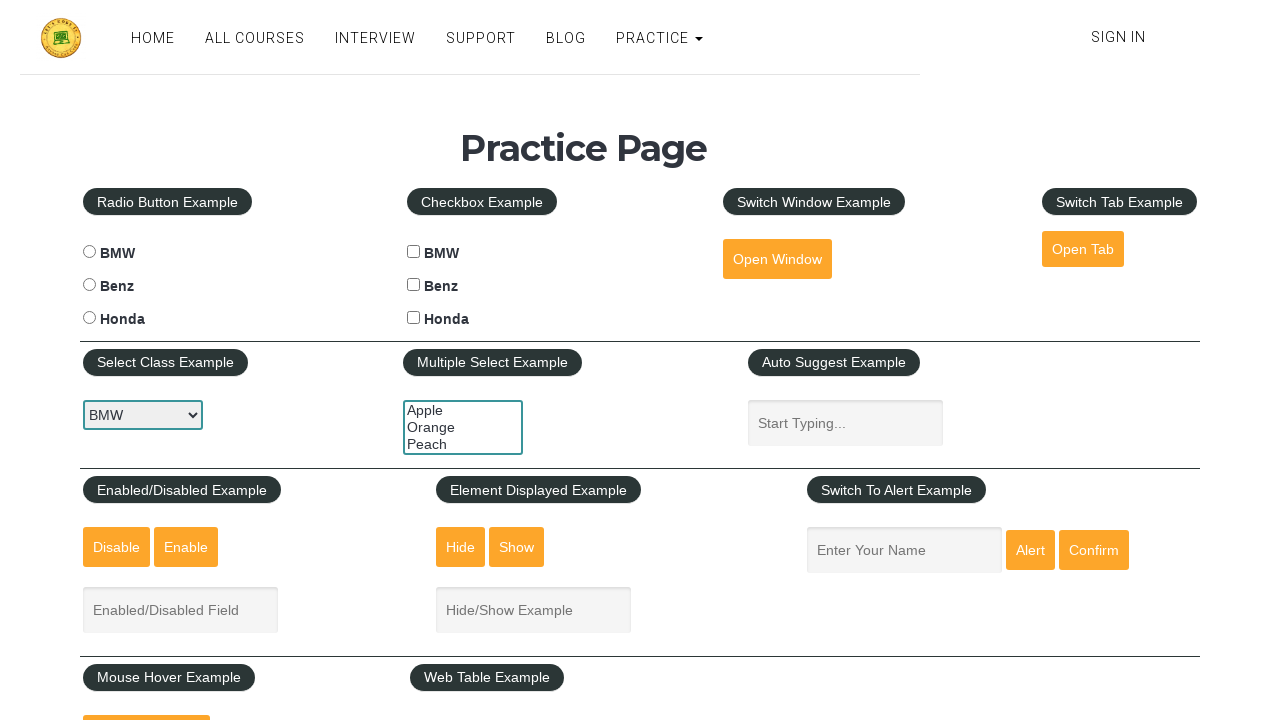

Located all car brand checkboxes
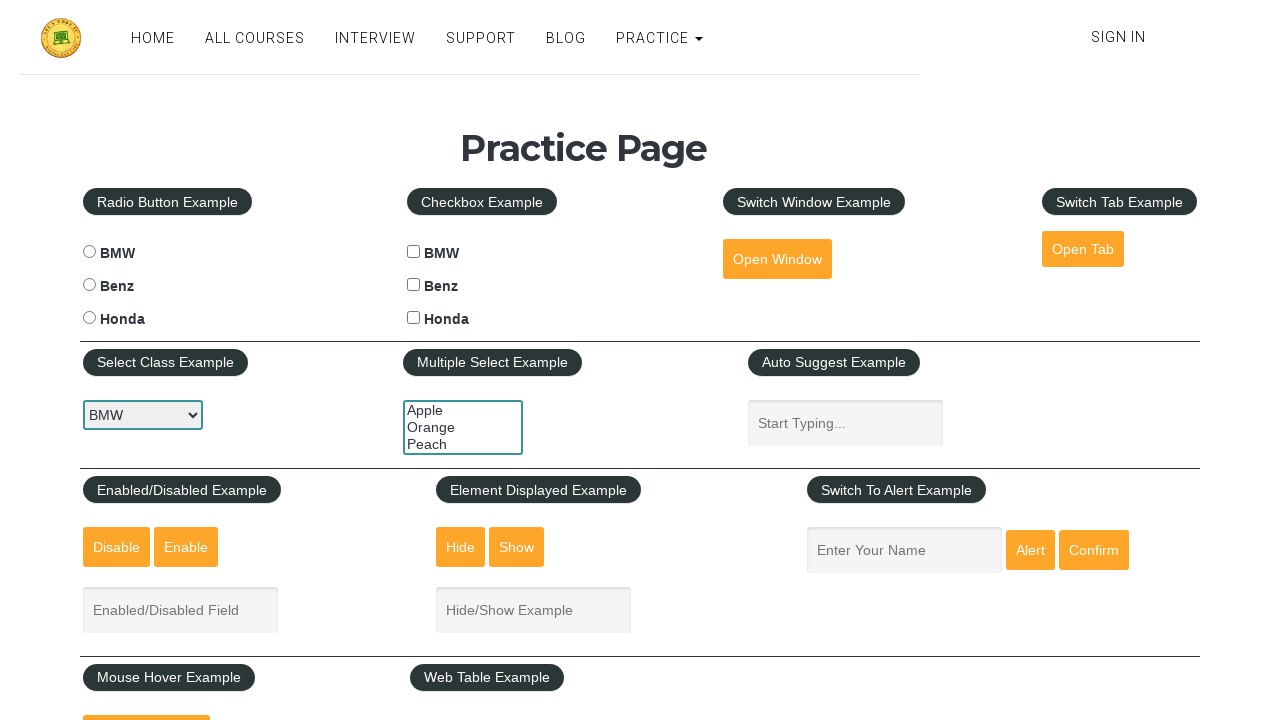

Clicked a visible car brand checkbox at (414, 252) on input[name='cars'][type='checkbox'] >> nth=0
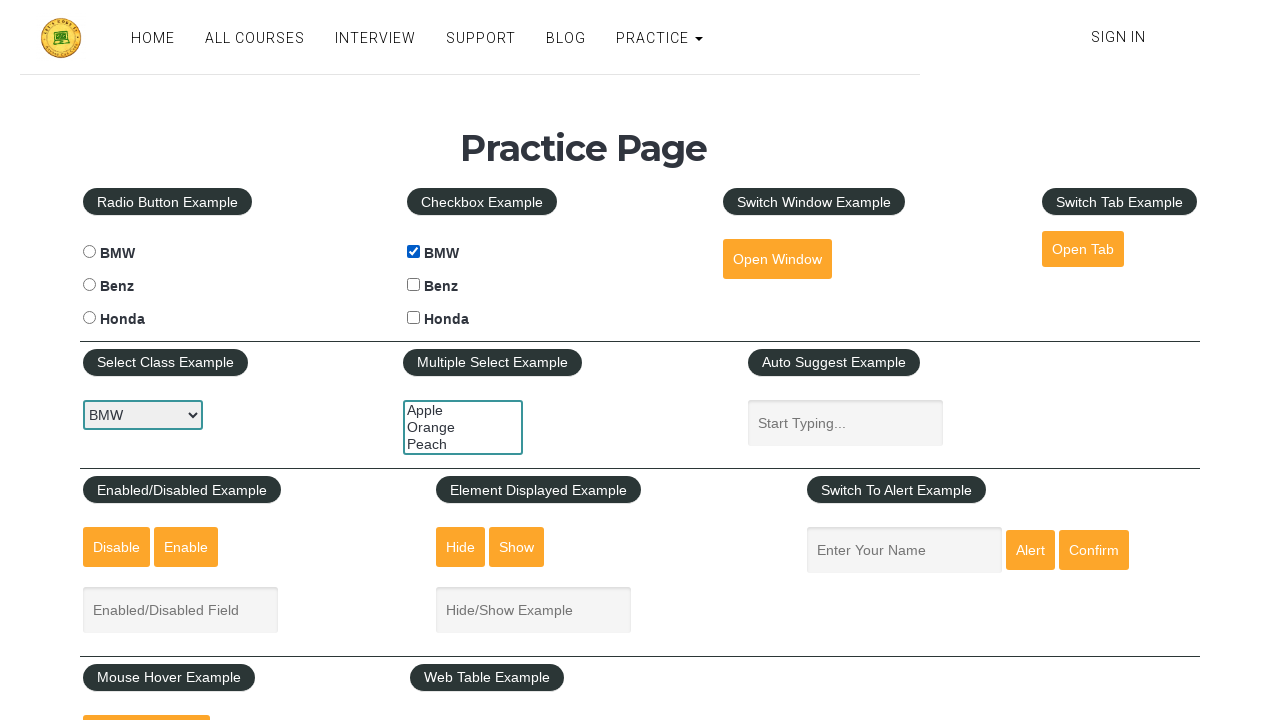

Clicked a visible car brand checkbox at (414, 285) on input[name='cars'][type='checkbox'] >> nth=1
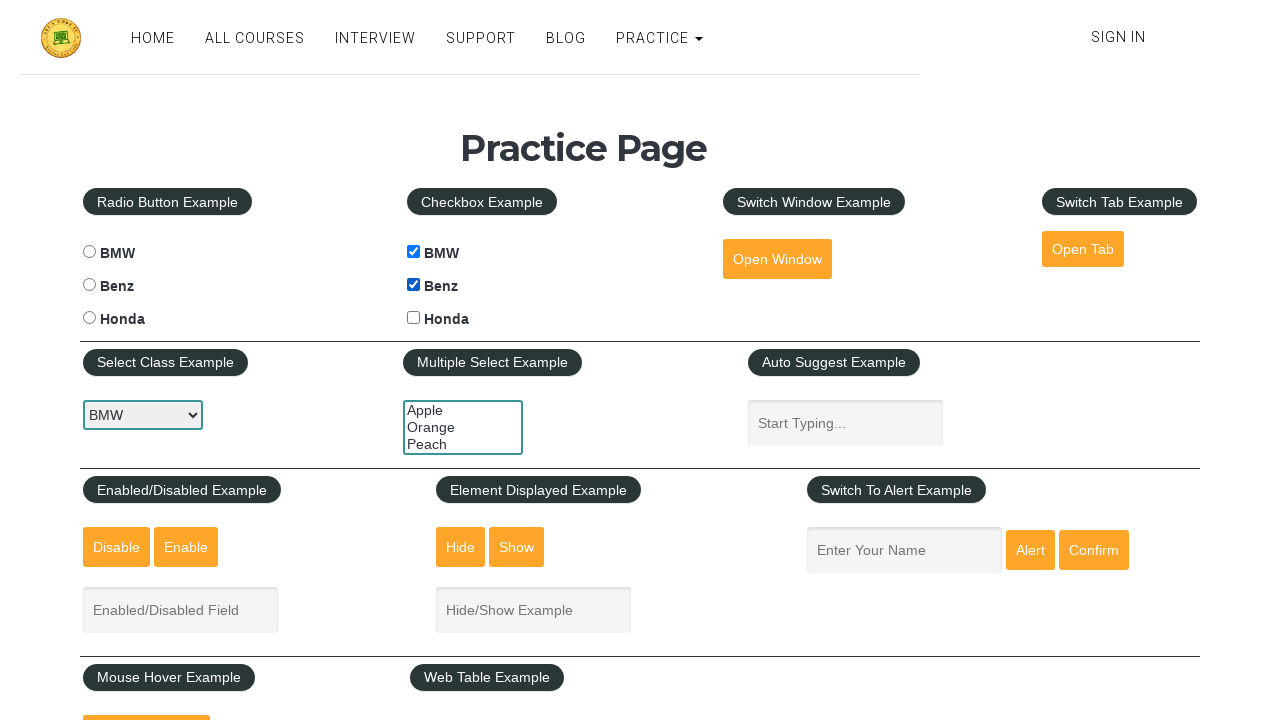

Clicked a visible car brand checkbox at (414, 318) on input[name='cars'][type='checkbox'] >> nth=2
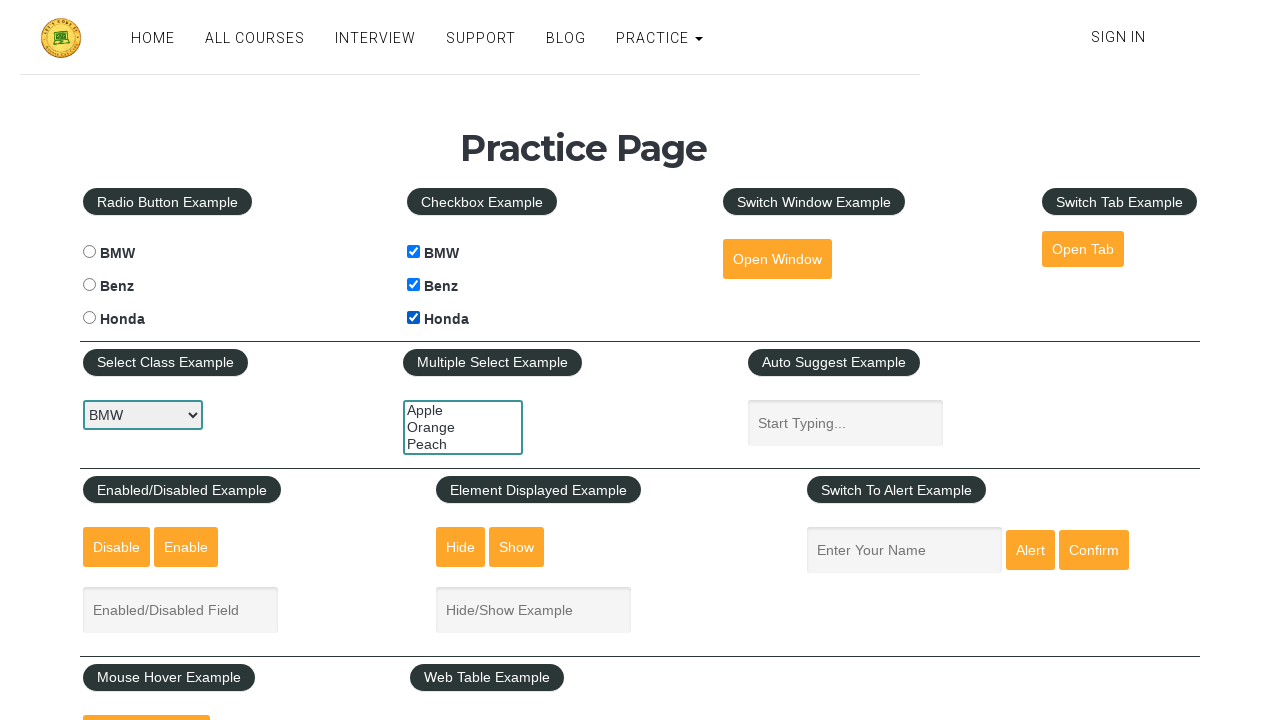

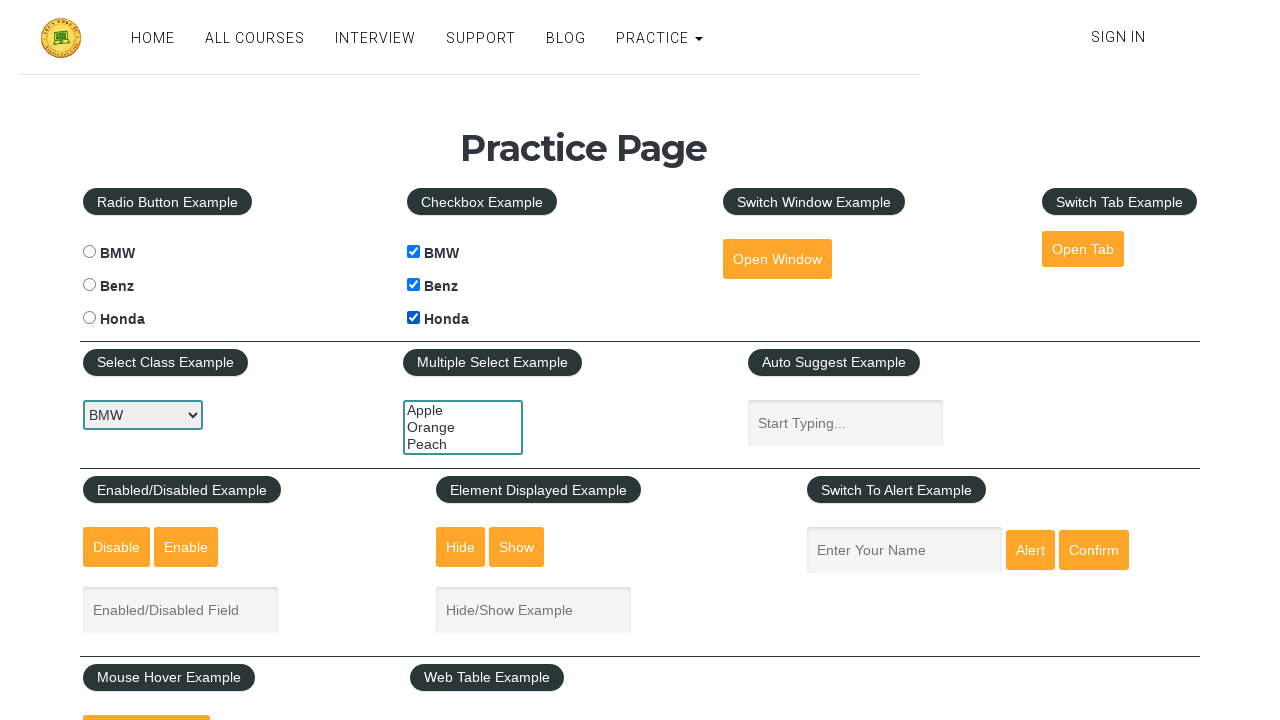